Tests file upload functionality by navigating to the file upload page, uploading a file, and verifying the upload was successful

Starting URL: https://the-internet.herokuapp.com/

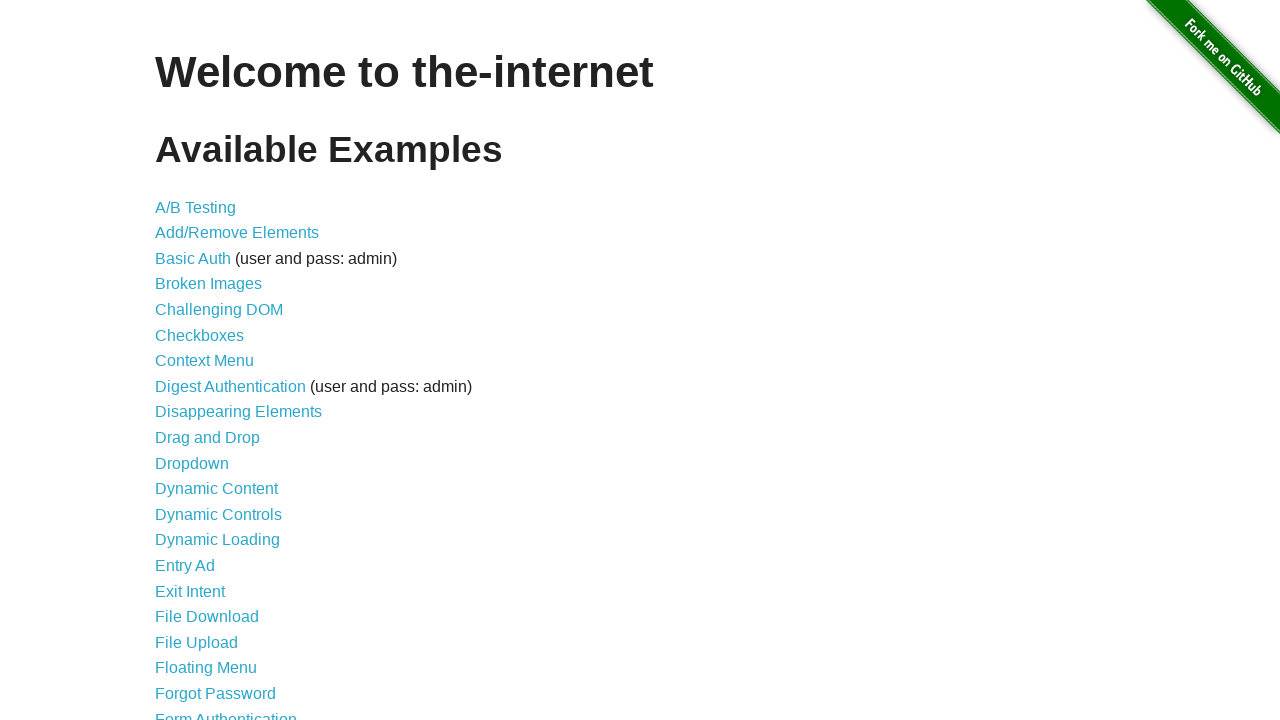

Clicked on File Upload link at (196, 642) on text=File Upload
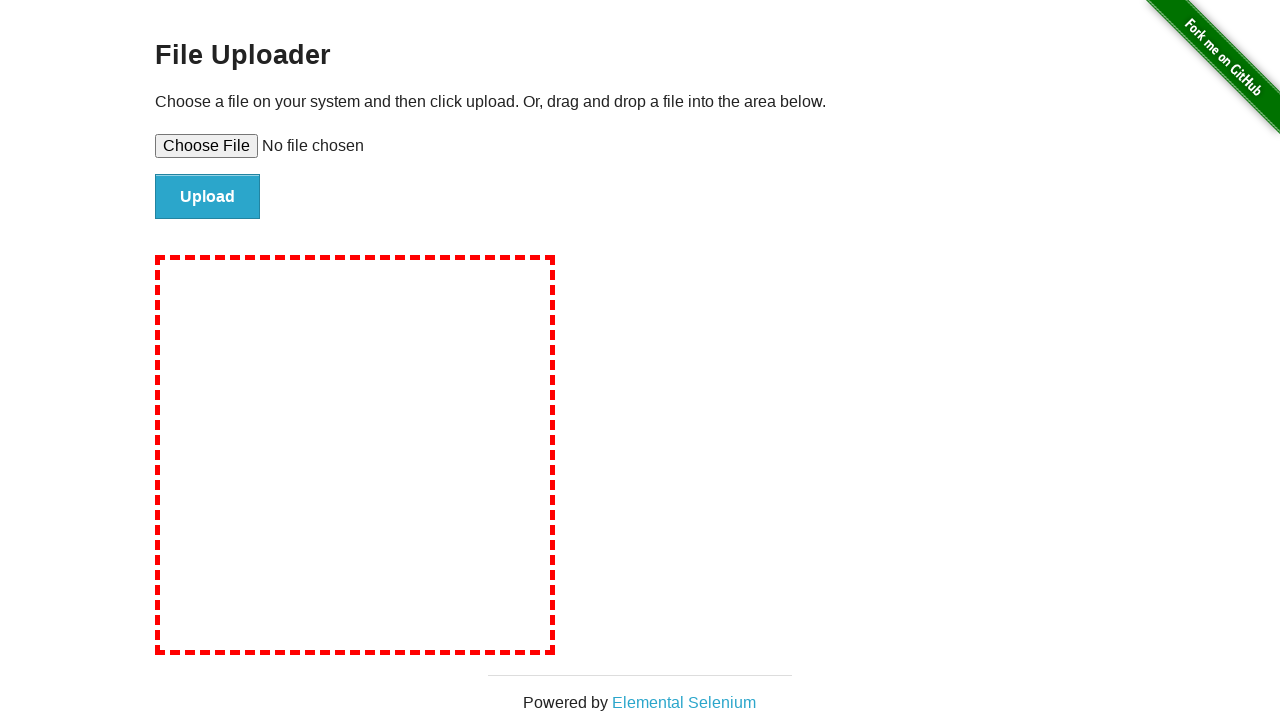

Created temporary test file with content
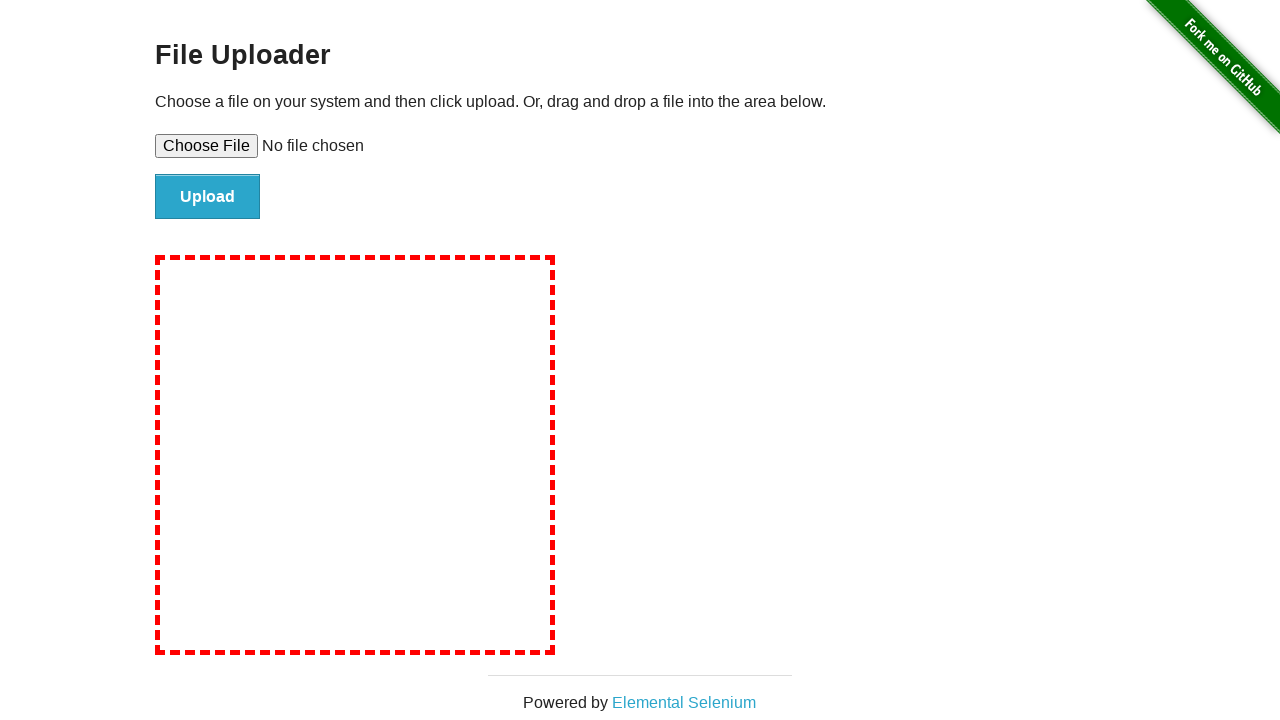

Set file input with temporary test file
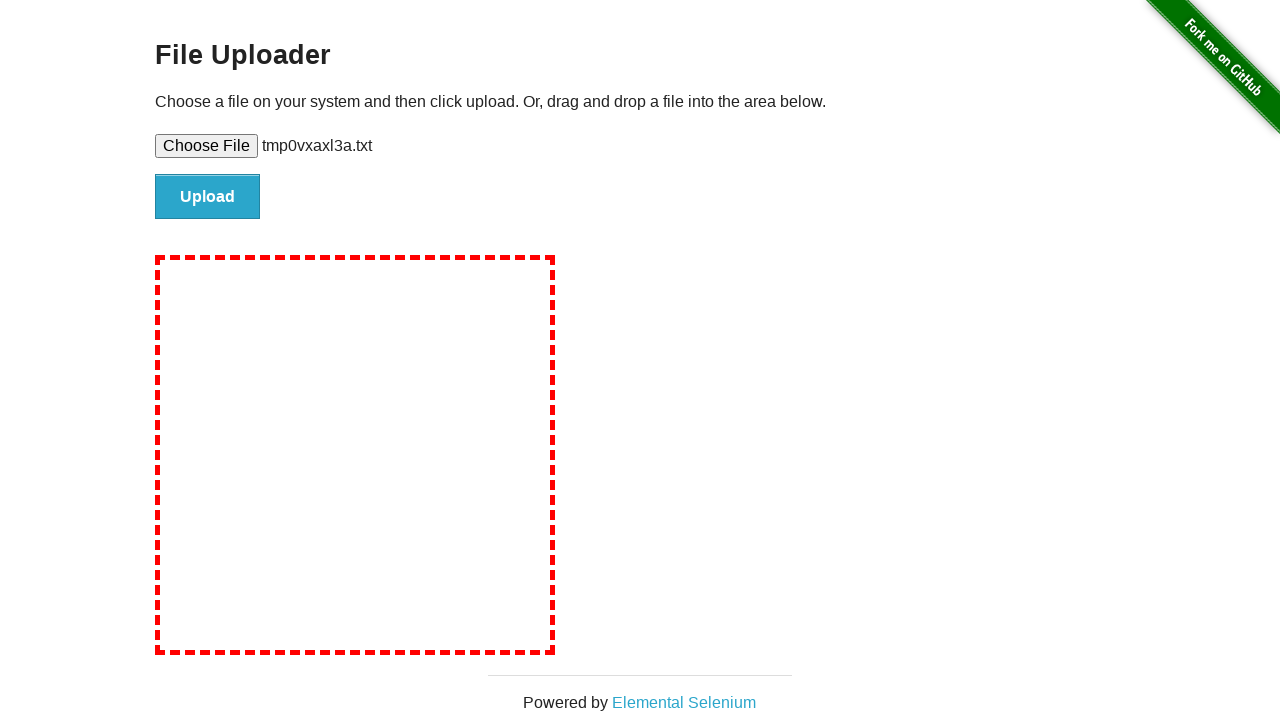

Clicked file submit button at (208, 197) on #file-submit
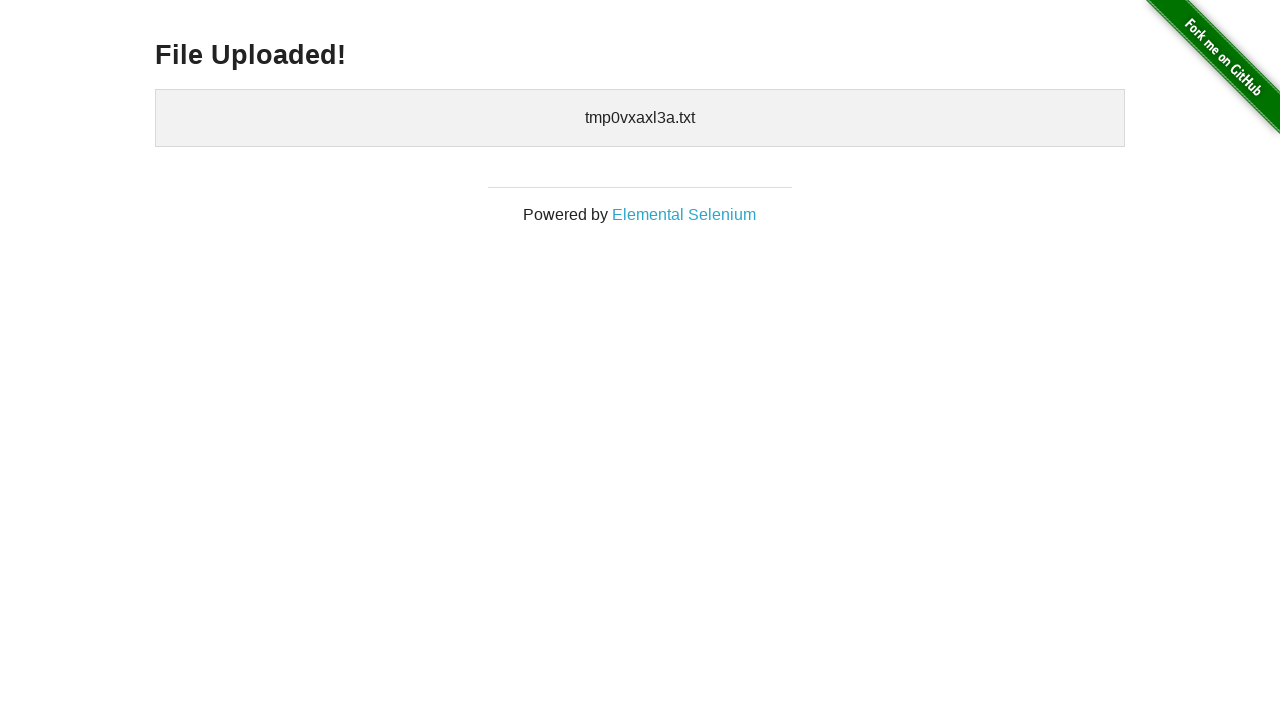

Success message header appeared
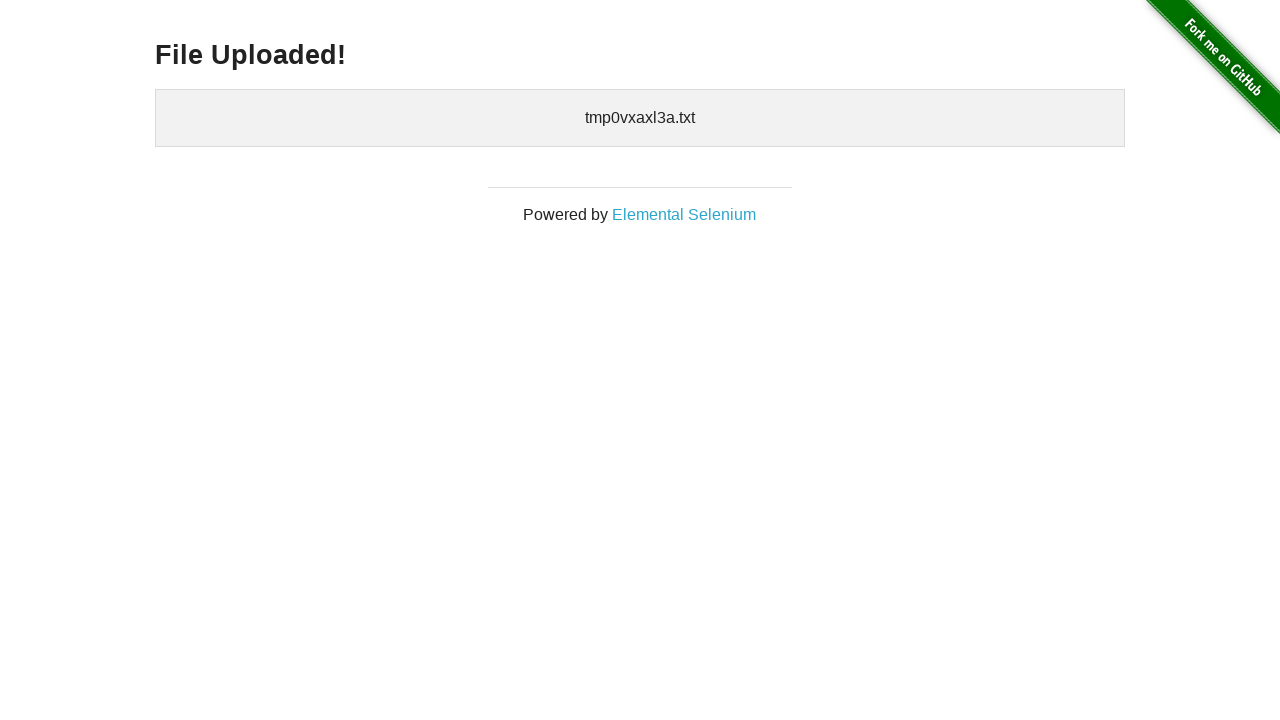

Verified upload success with message: File Uploaded!
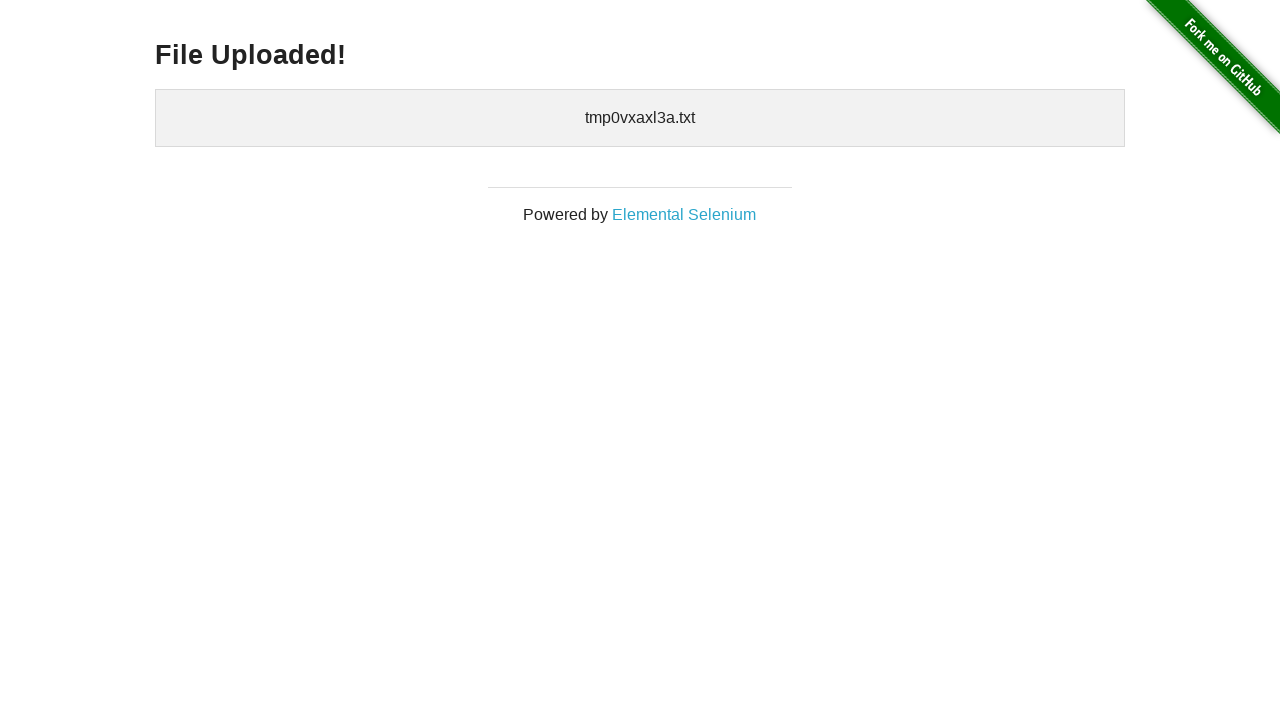

Cleaned up temporary test file
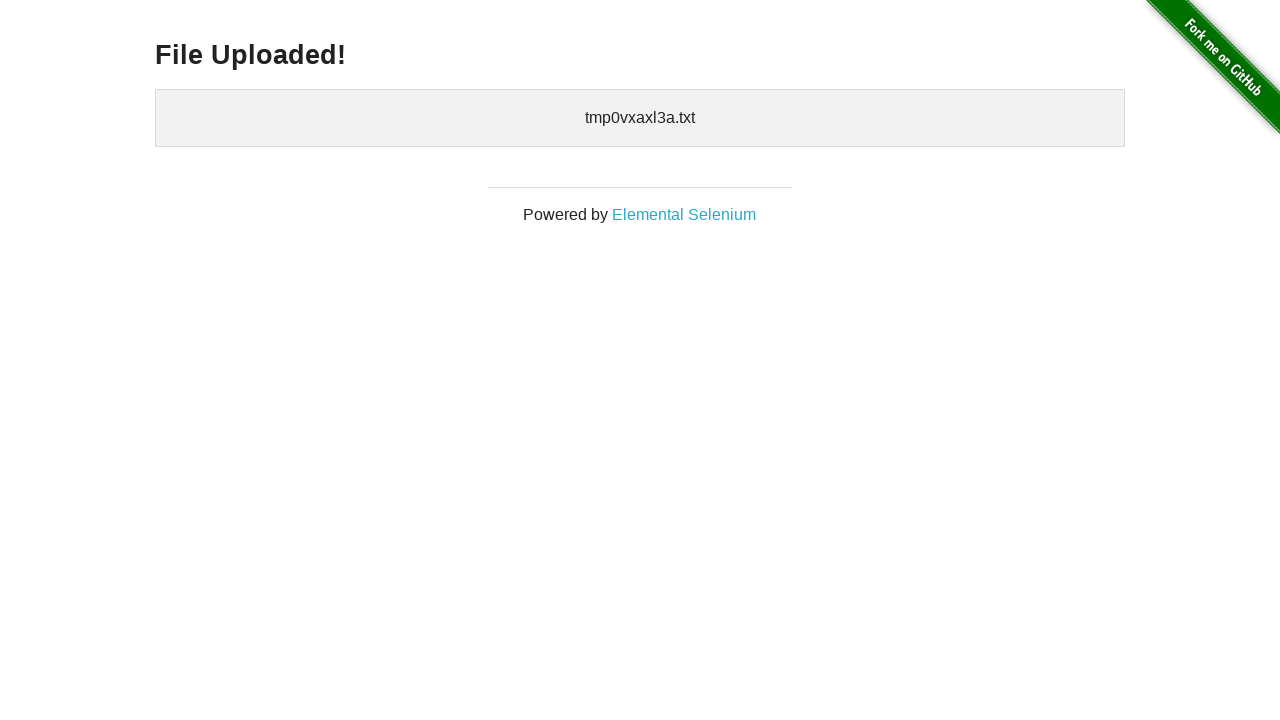

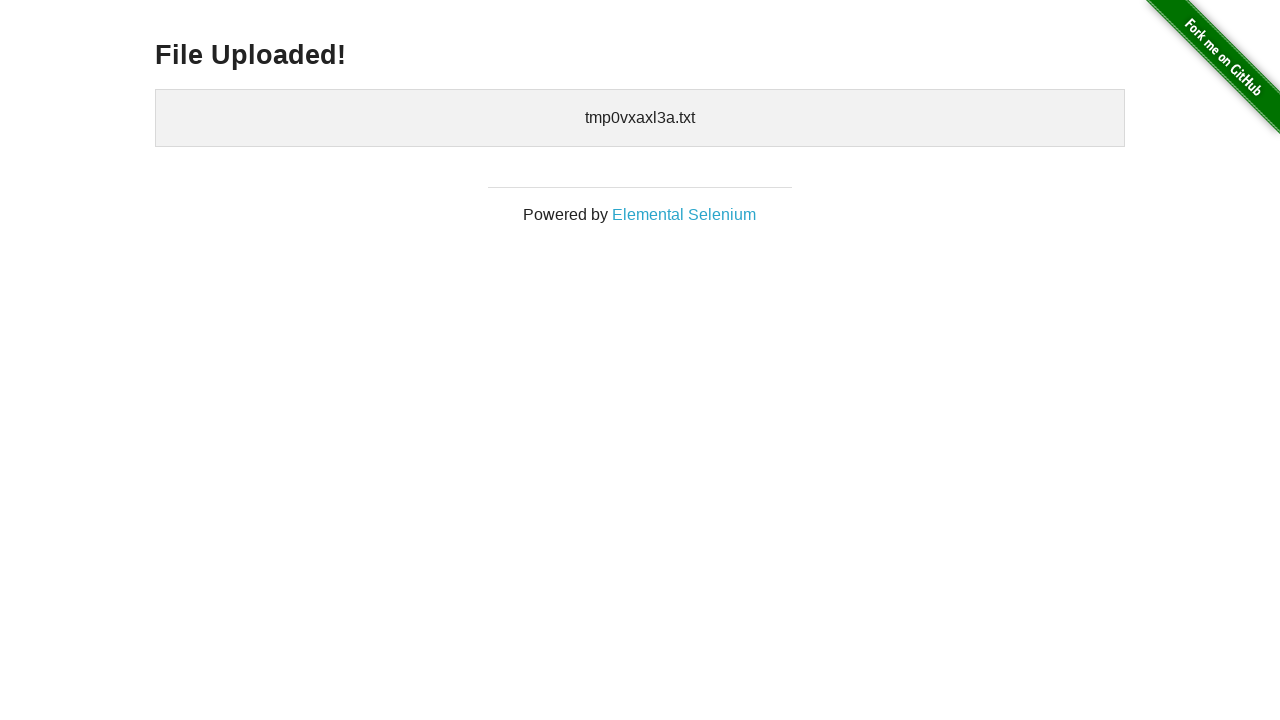